Tests window switching functionality by clicking a link that opens a new window and switching to it

Starting URL: http://the-internet.herokuapp.com/windows

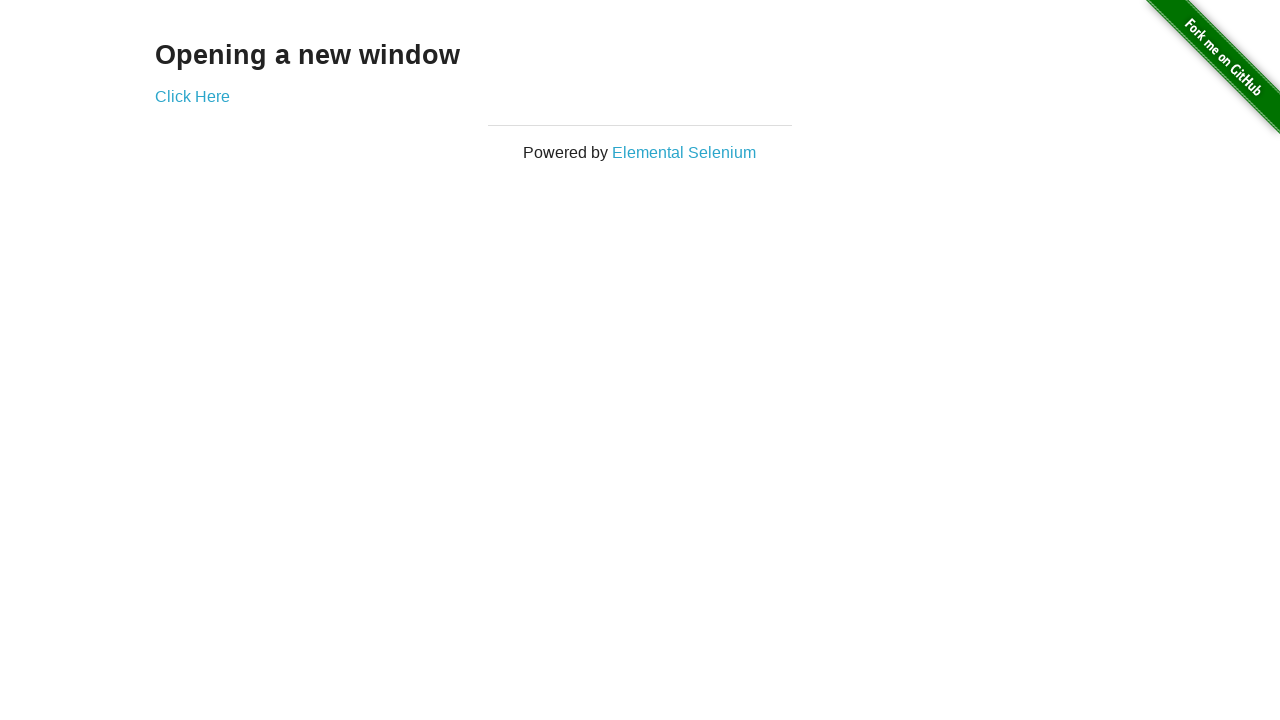

Clicked 'Click Here' link to open new window at (192, 96) on text='Click Here'
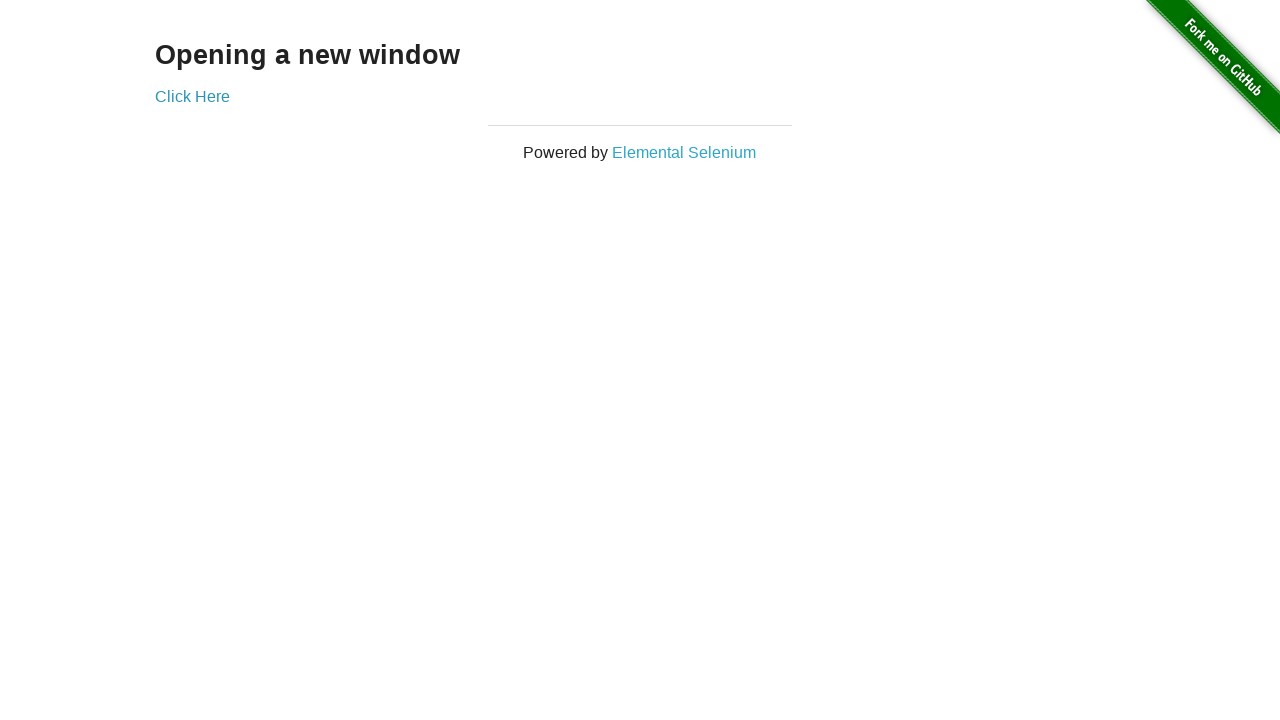

Waited for new window to open
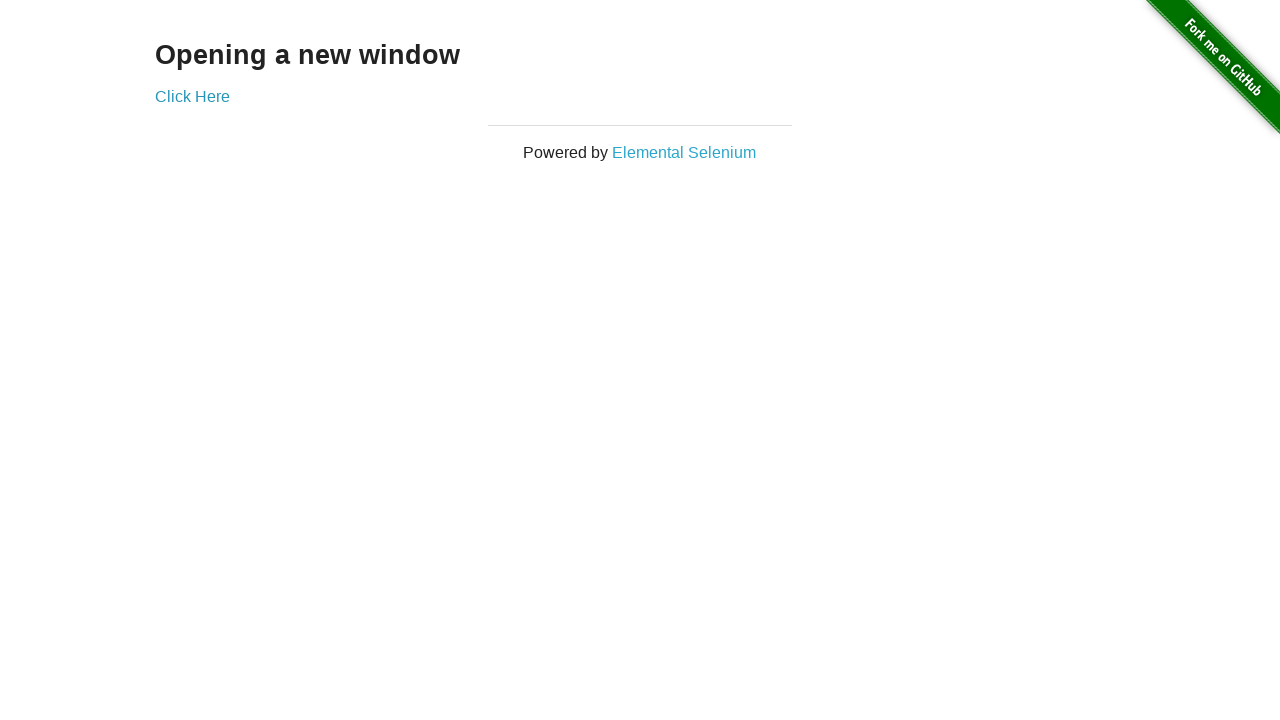

Switched to new window/tab
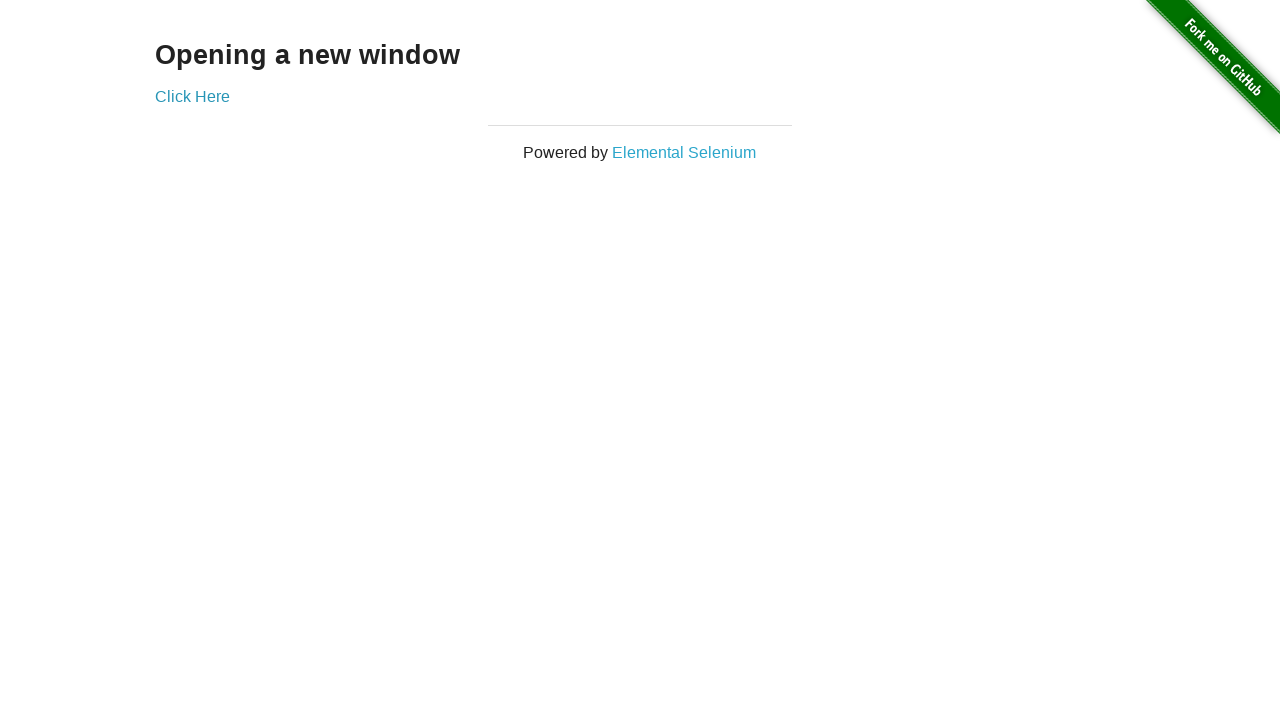

Waited for new page to load completely
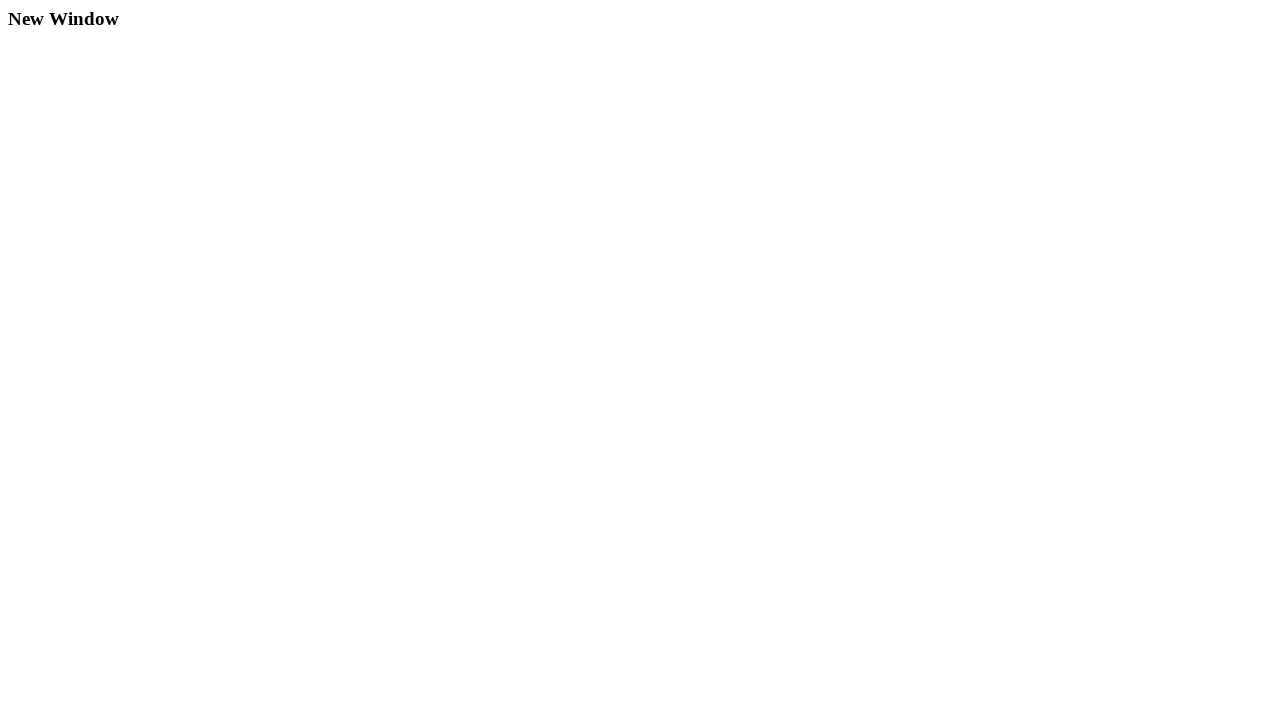

Verified new window content by finding h3 element
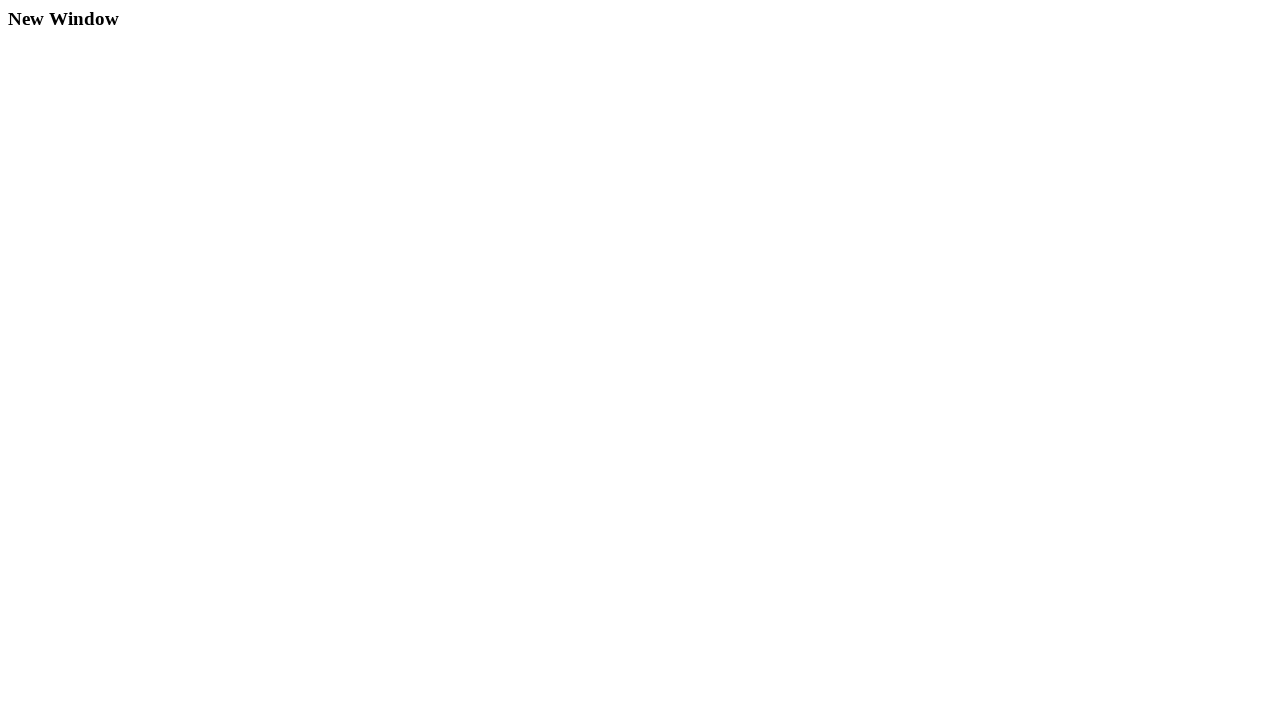

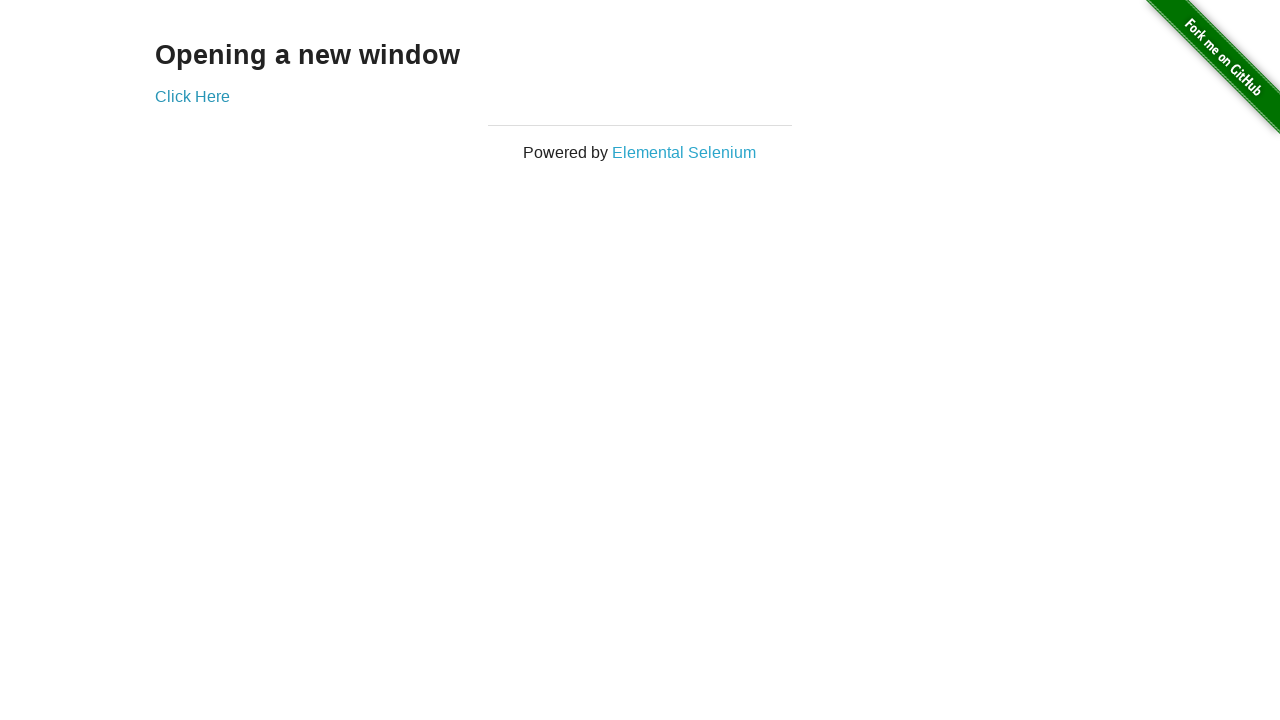